Tests iframe handling and drag-and-drop functionality on jQuery UI demo page by switching to an iframe and dragging an element to a drop target

Starting URL: http://jqueryui.com/droppable/

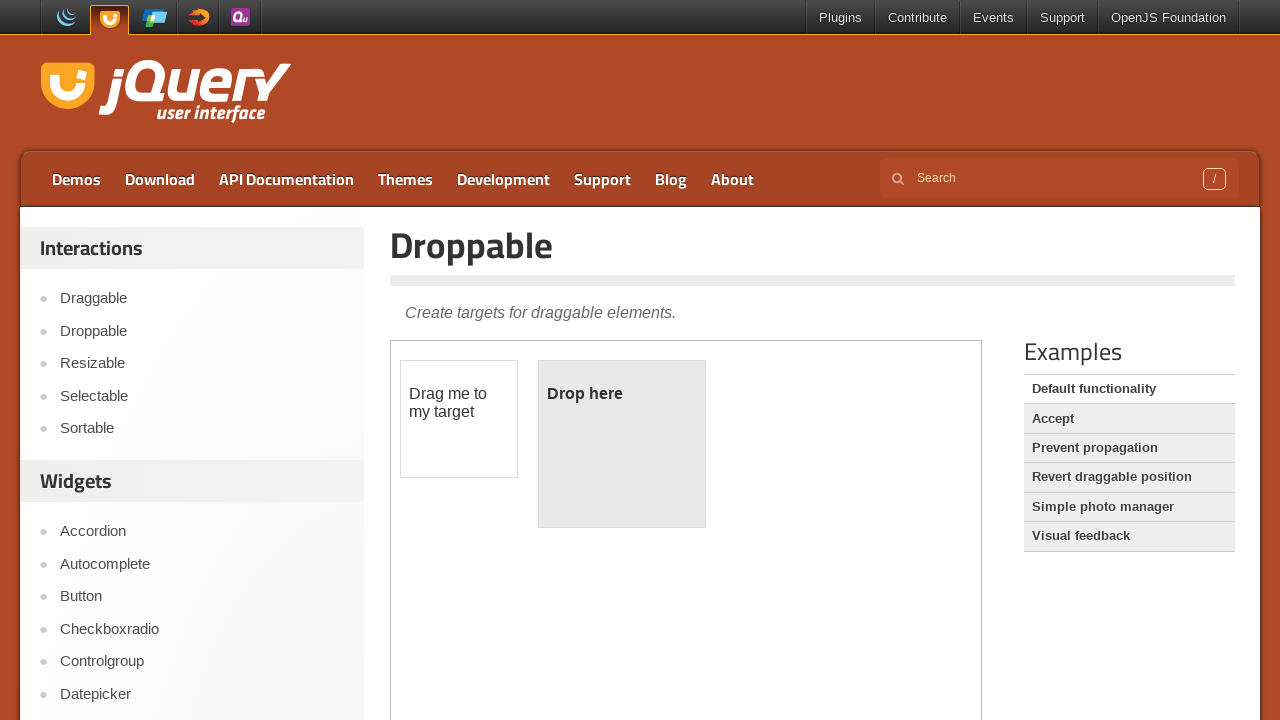

Counted iframes on the page
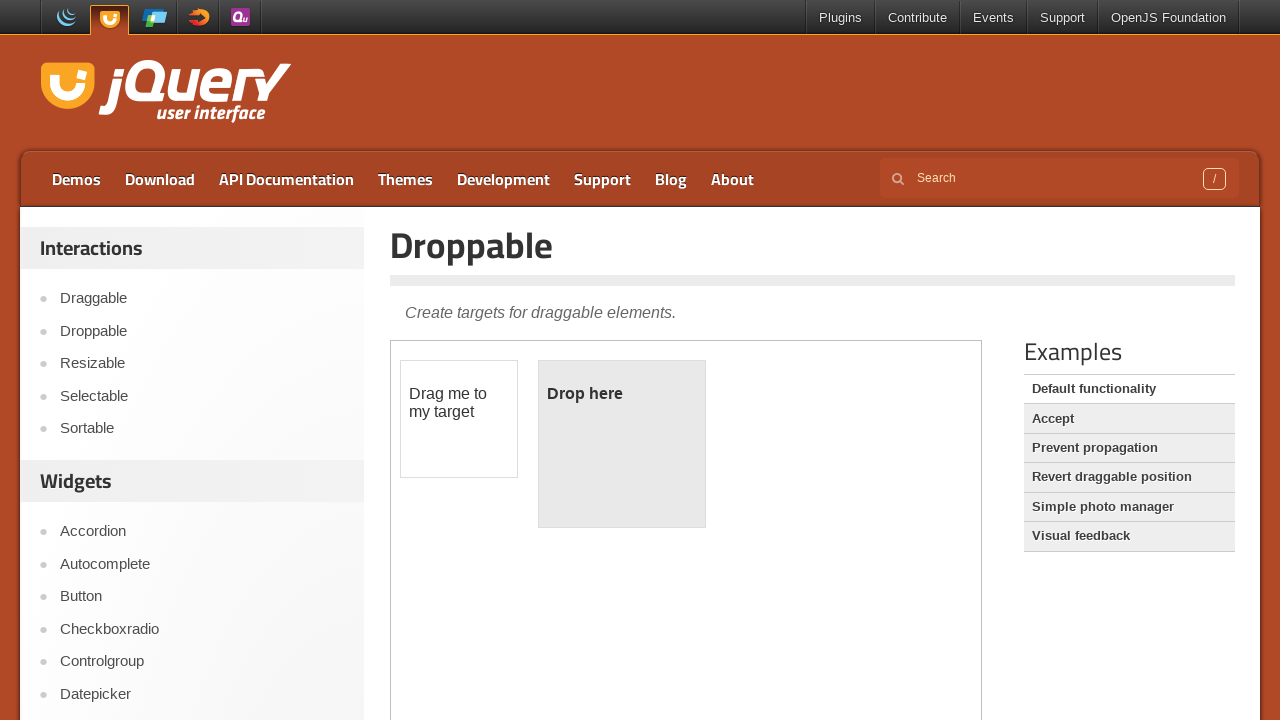

Located the demo iframe
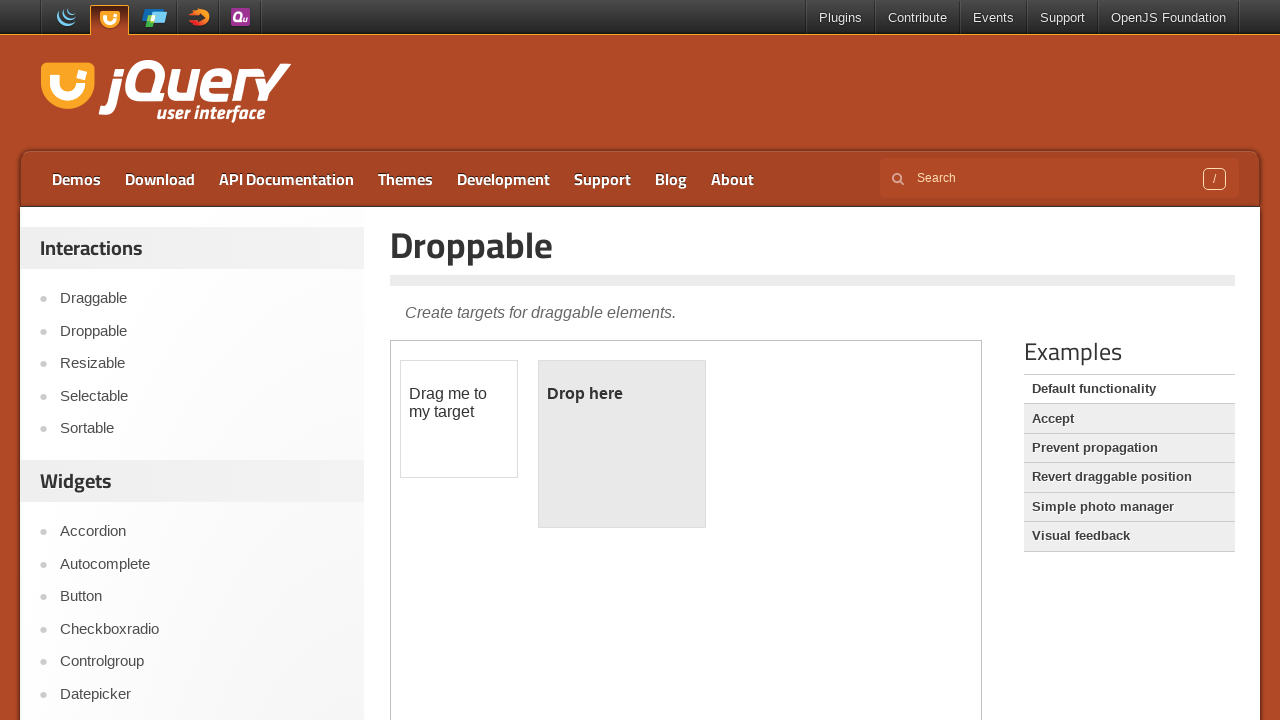

Clicked on the draggable element at (459, 419) on iframe.demo-frame >> internal:control=enter-frame >> #draggable
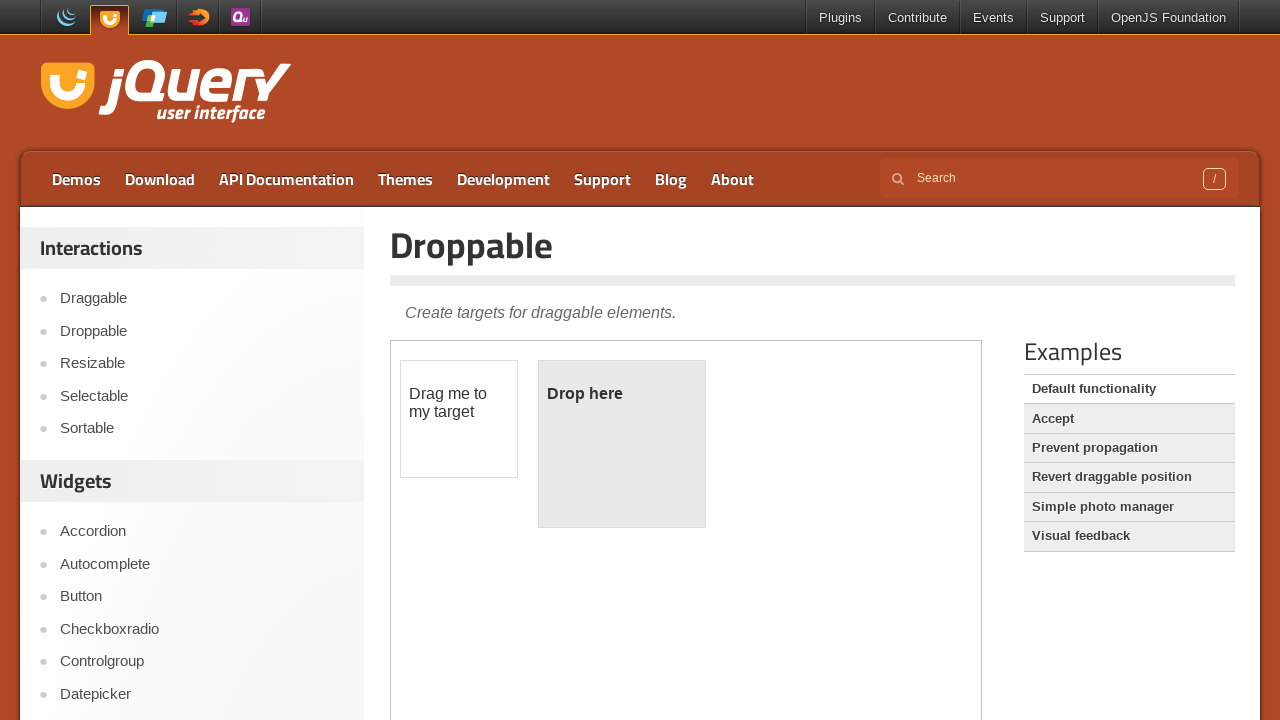

Located drag source and drop target elements
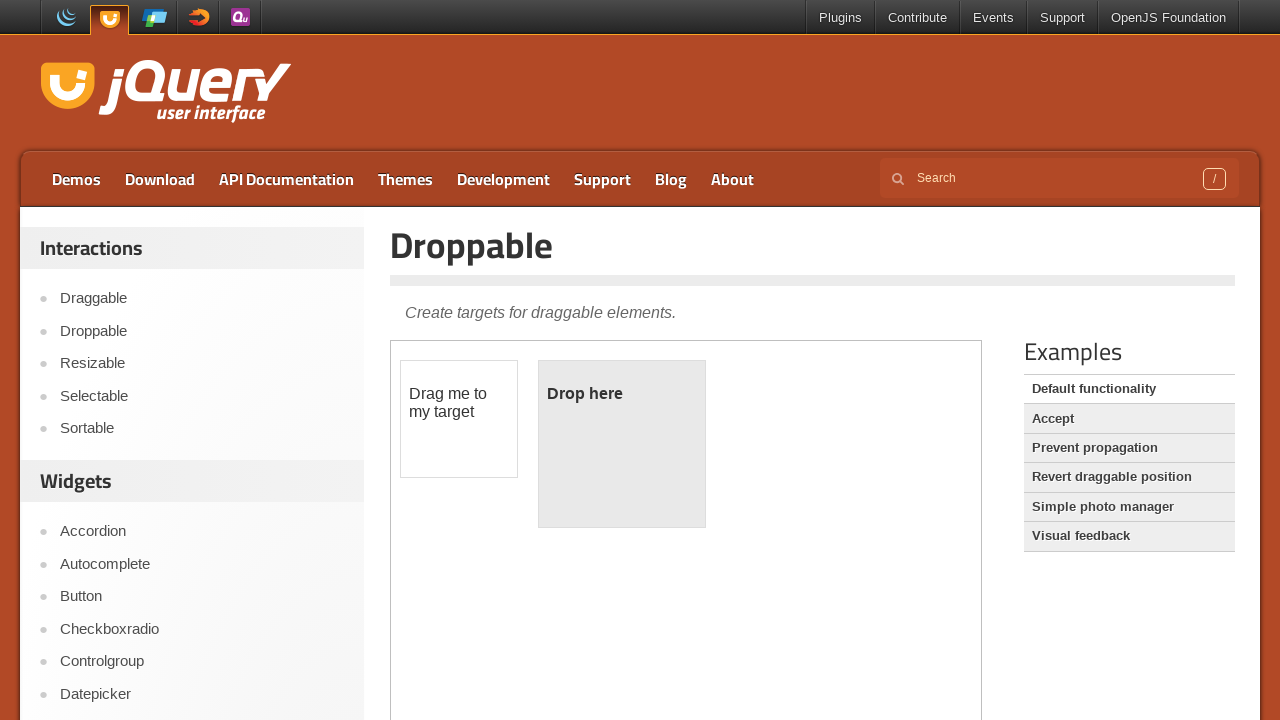

Dragged draggable element to droppable target at (622, 444)
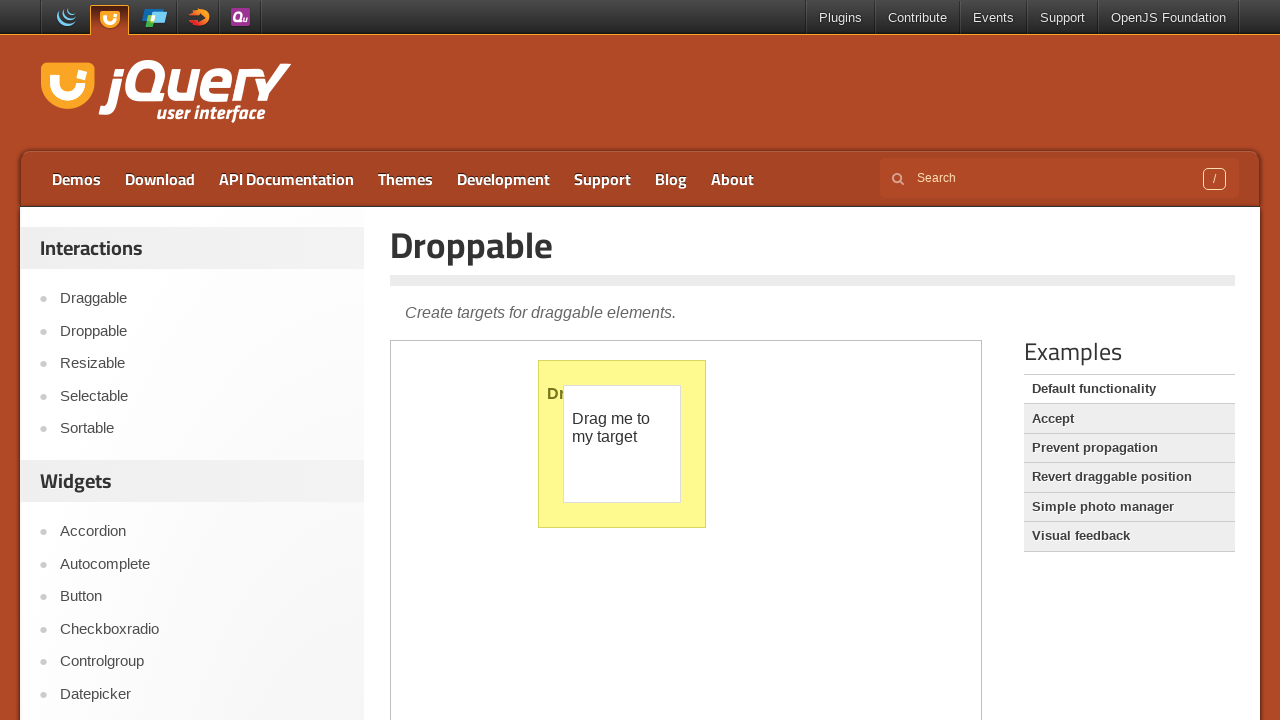

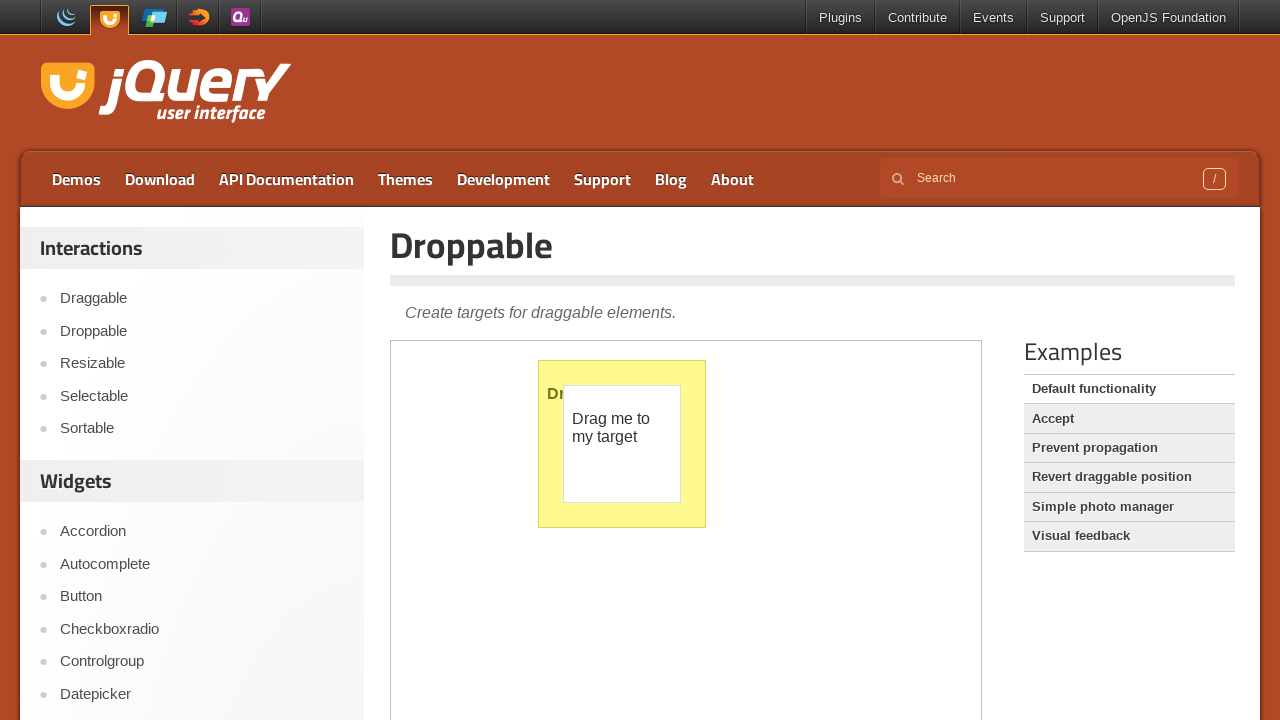